Tests drag and drop functionality by dragging a draggable element onto a droppable target area and verifying the drop was successful.

Starting URL: http://jqueryui.com/resources/demos/droppable/default.html

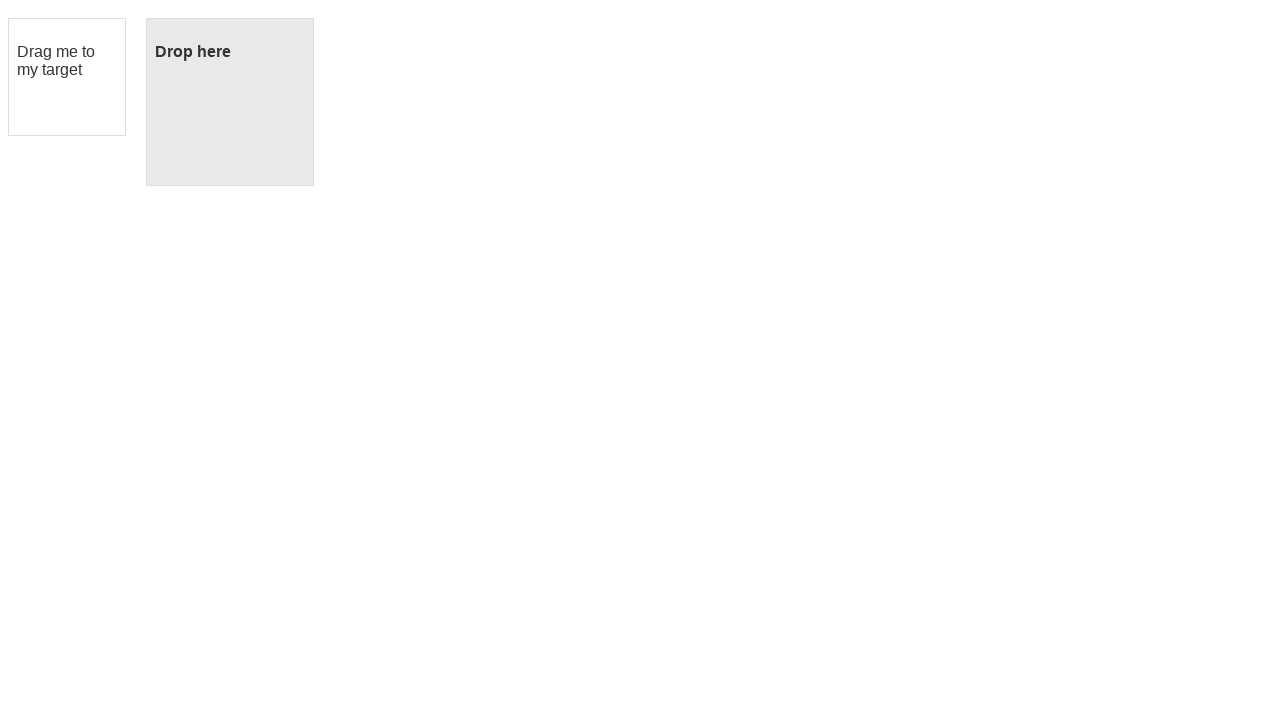

Waited for draggable element to load
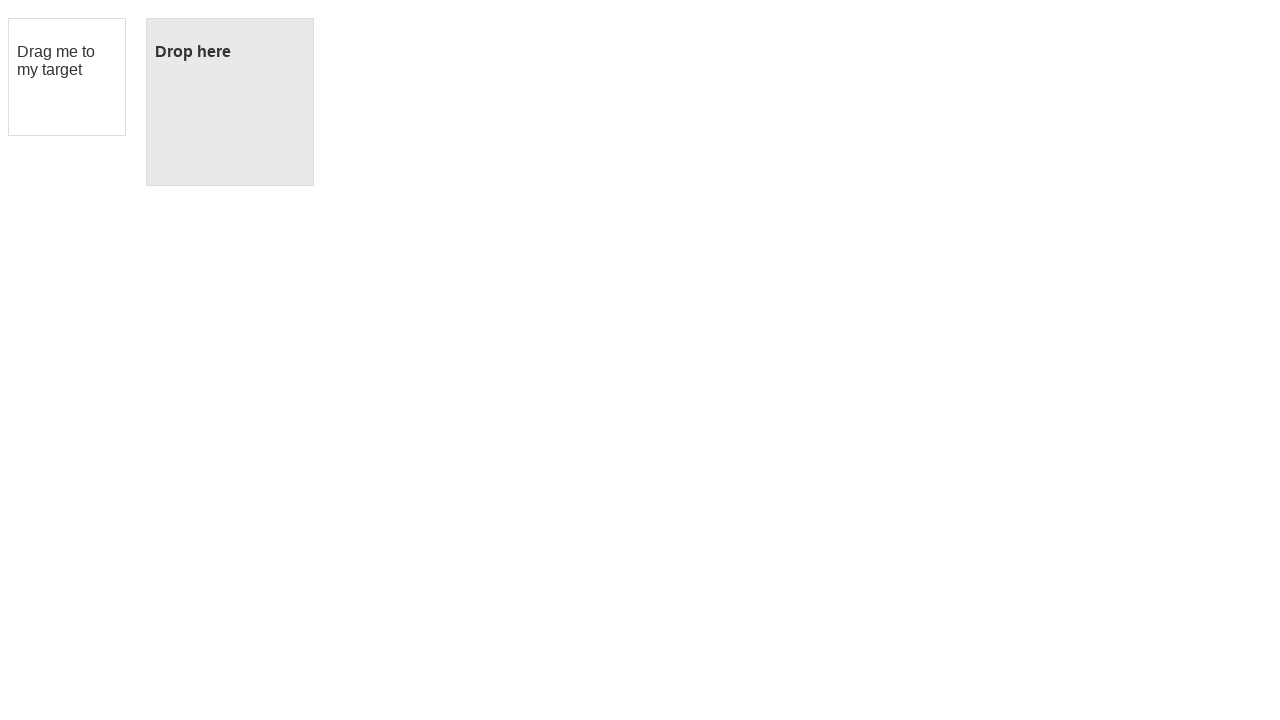

Waited for droppable target element to load
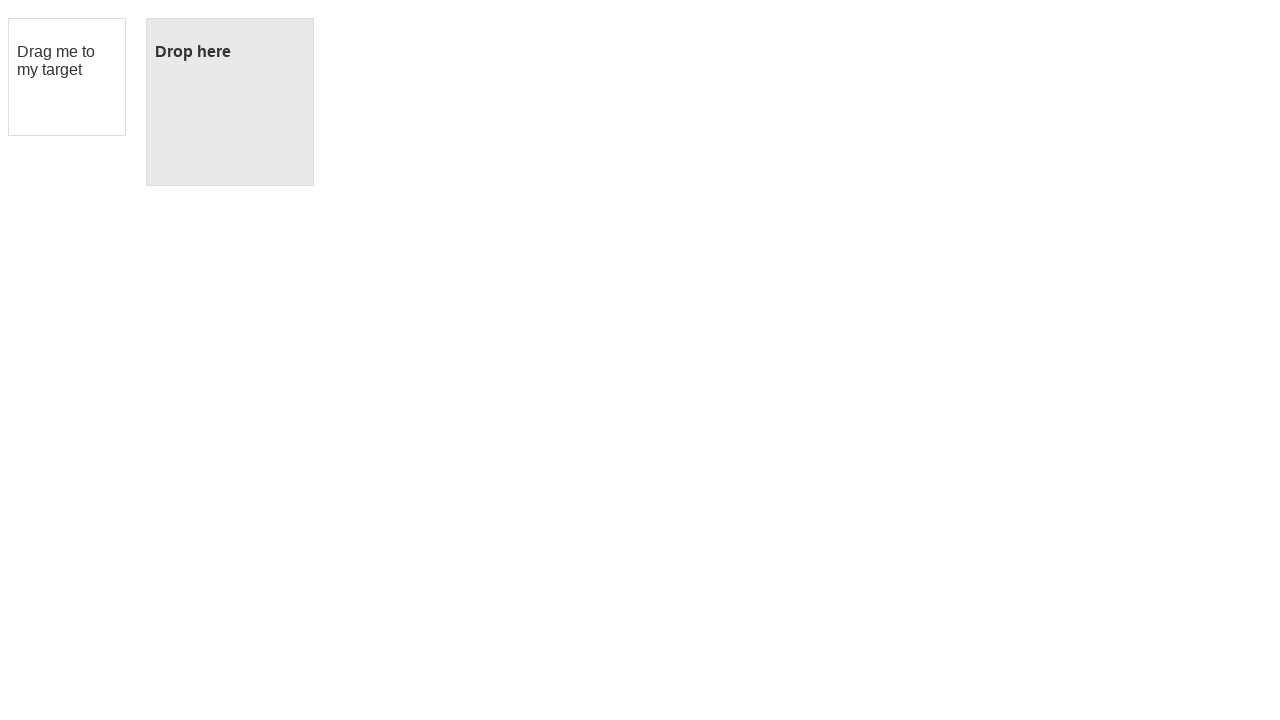

Located the draggable element
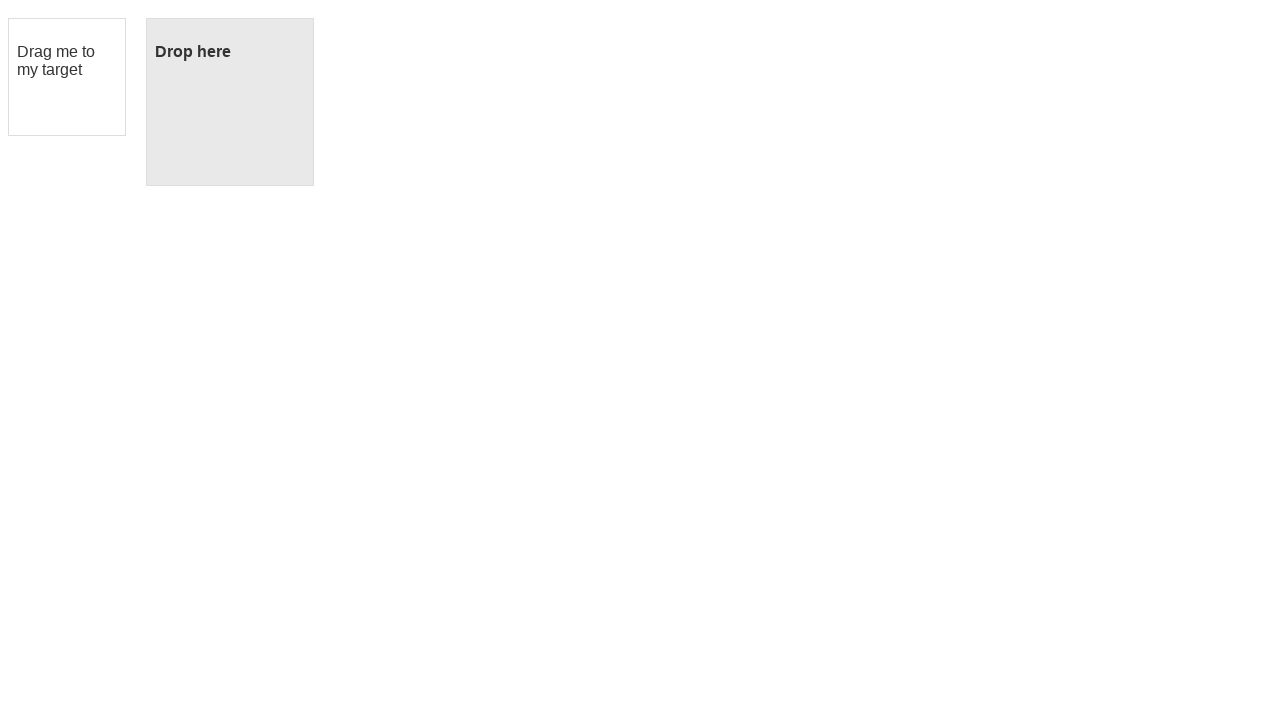

Located the droppable target element
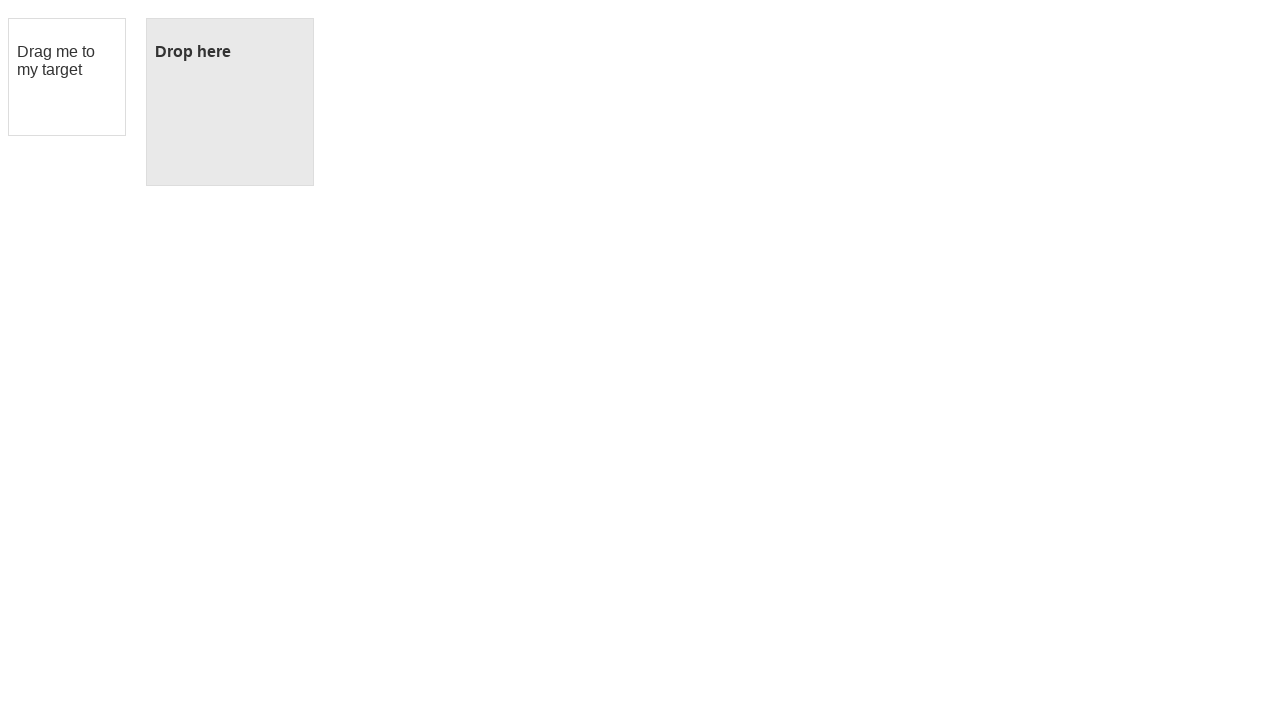

Dragged the draggable element onto the droppable target at (230, 102)
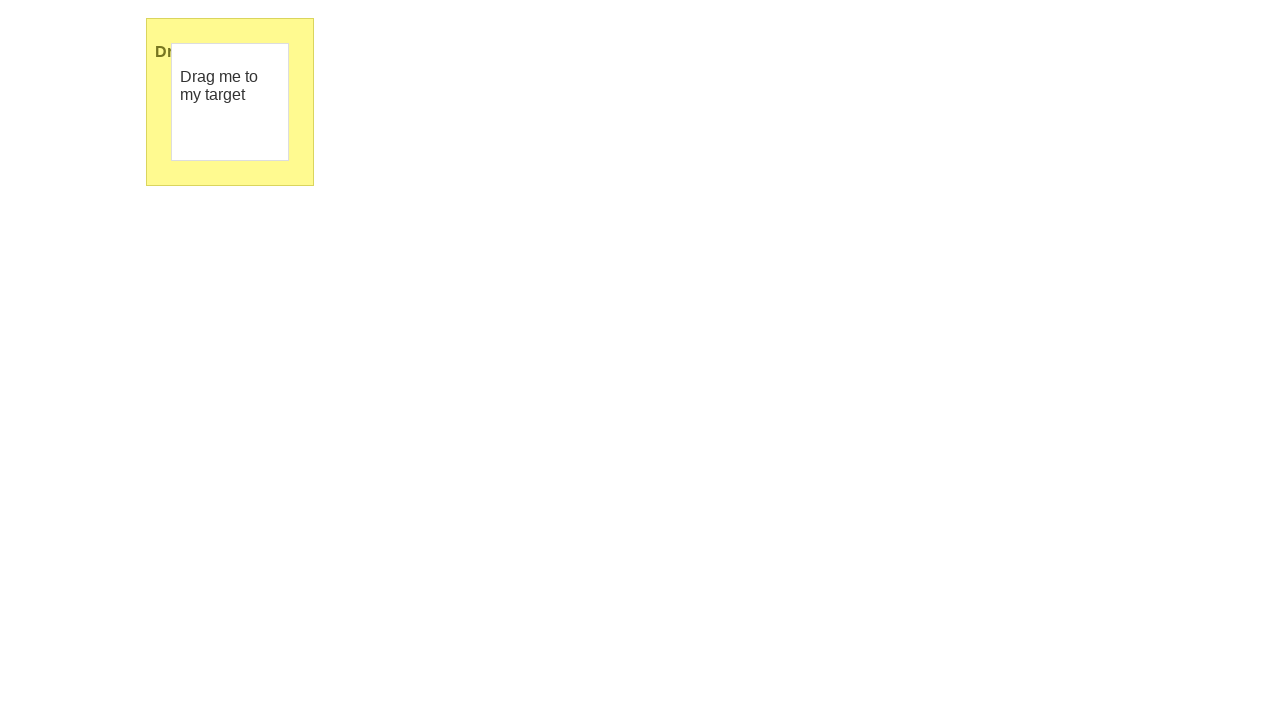

Verified the drop was successful - droppable element now displays 'Dropped!' text
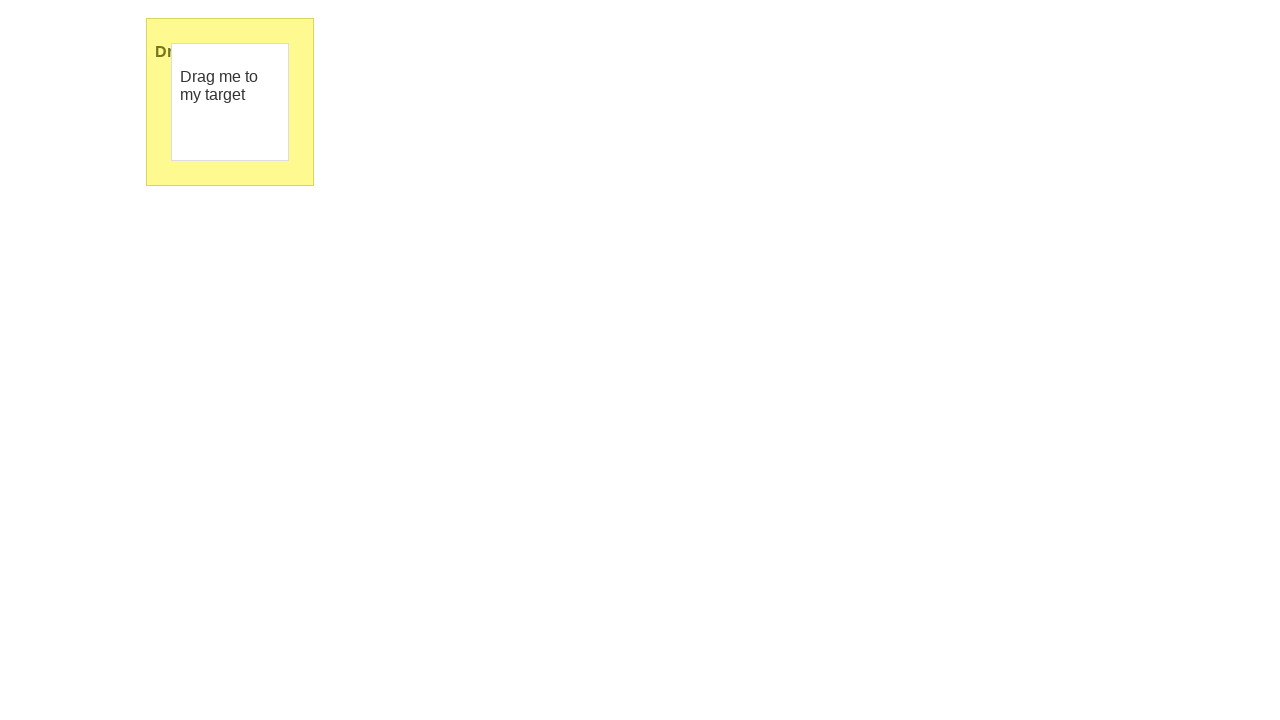

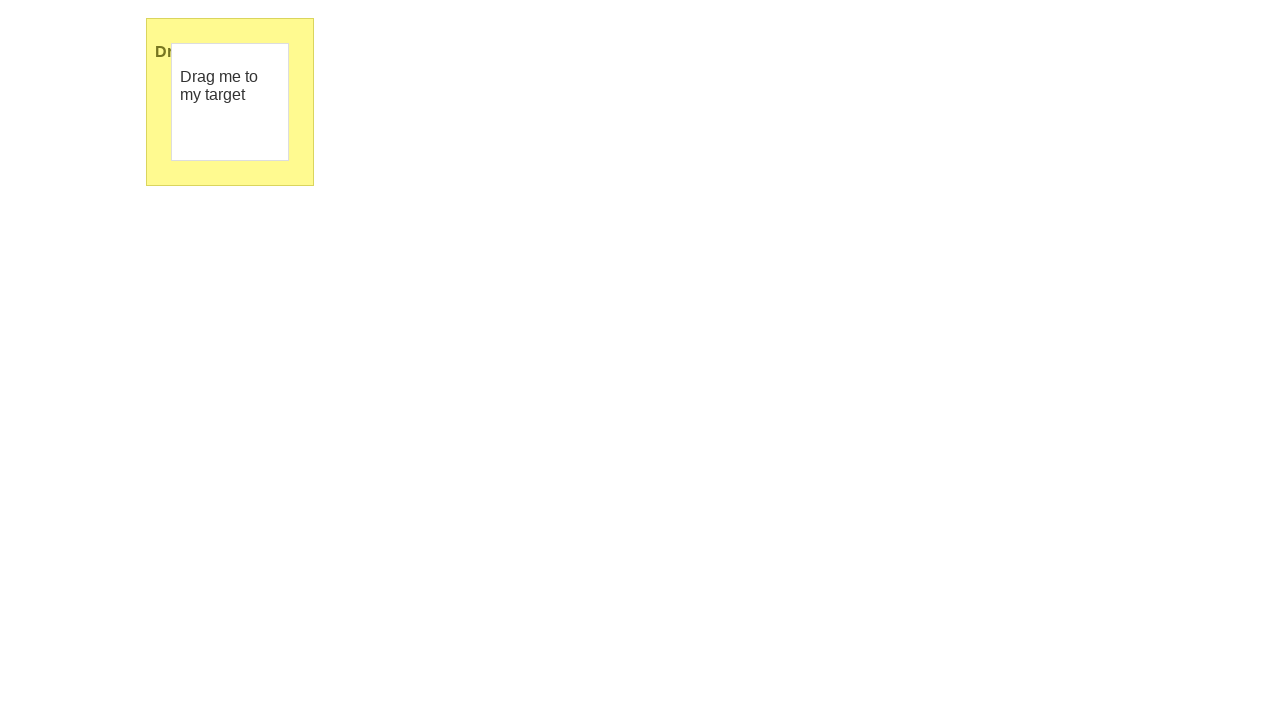